Tests handling of a prompt alert by entering text and accepting it

Starting URL: https://demo.automationtesting.in/Alerts.html

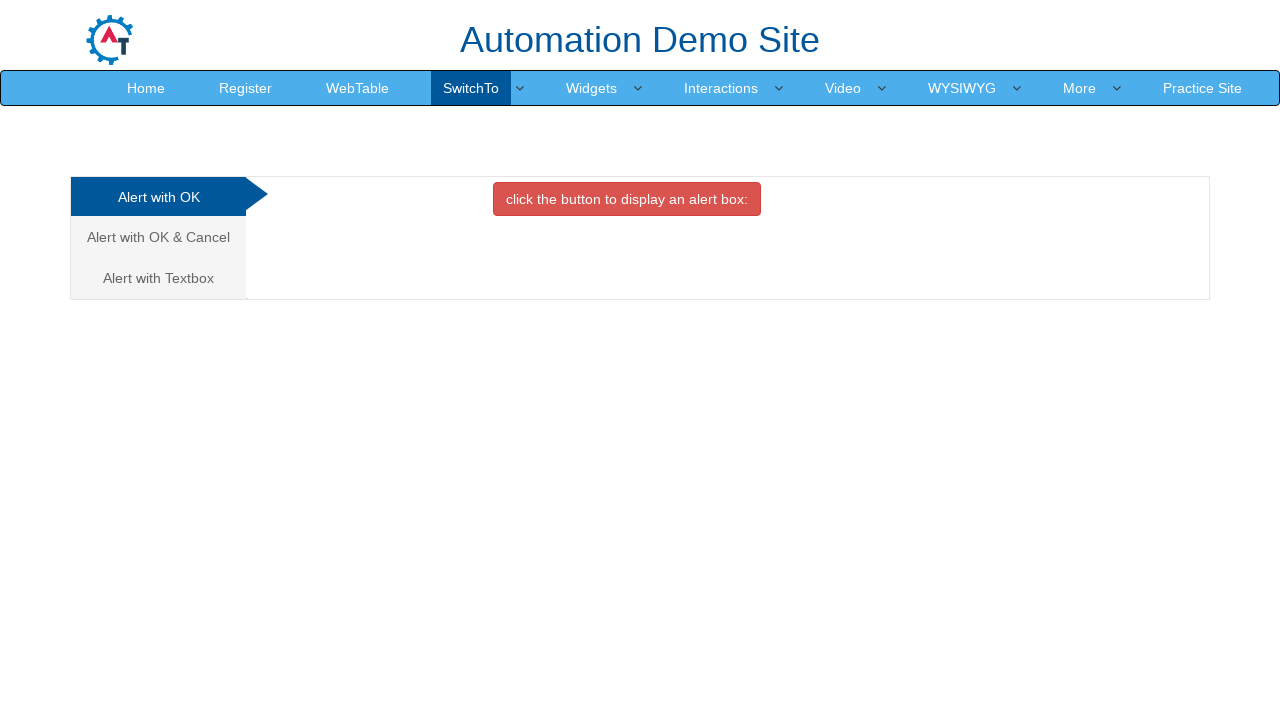

Clicked on 'Alert with Textbox' tab at (158, 278) on xpath=//a[contains(text(),'Alert with Textbox')]
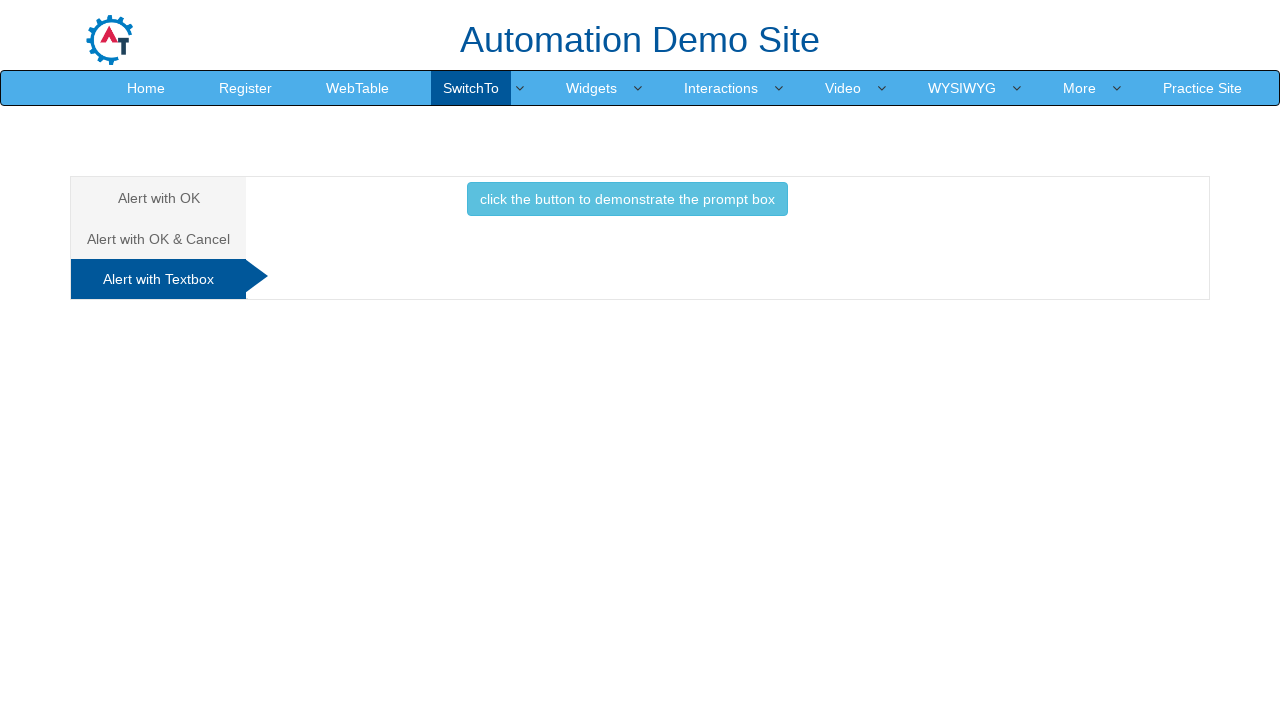

Set up dialog handler to accept prompt with text 'QA Academy | Formação em Automatização de testes web'
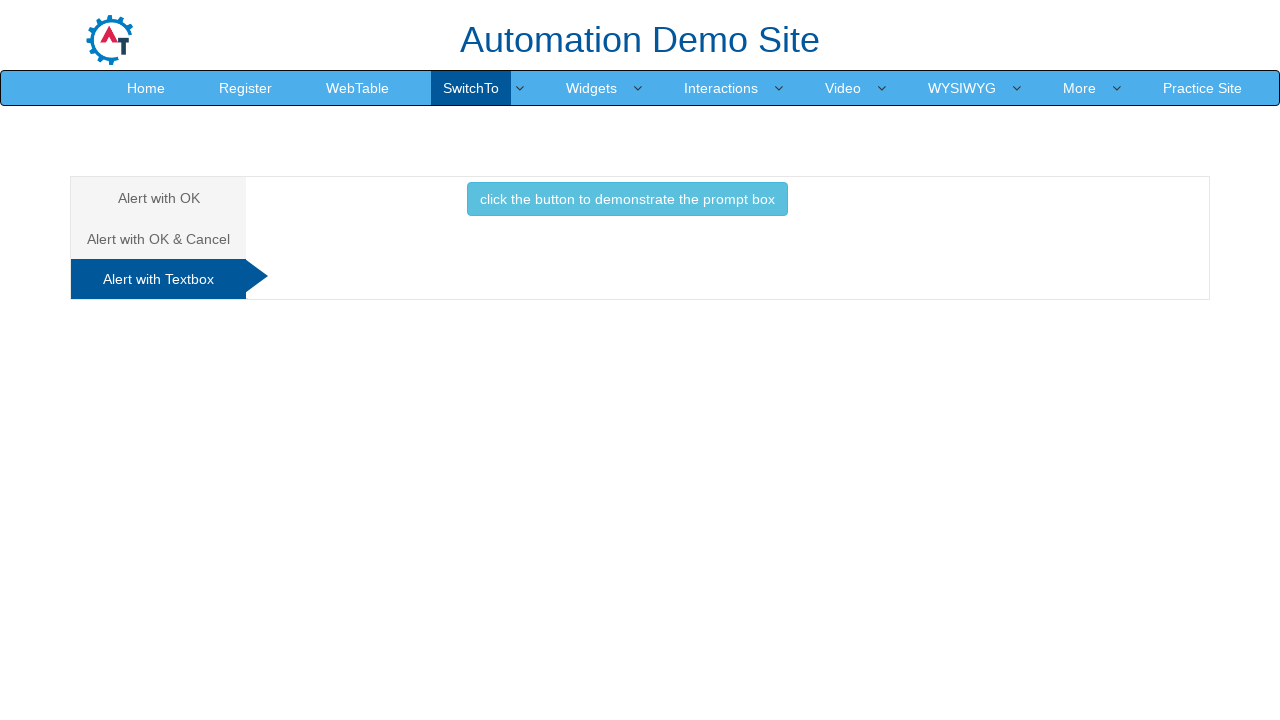

Clicked button to trigger prompt alert at (627, 199) on xpath=//button[@class='btn btn-info']
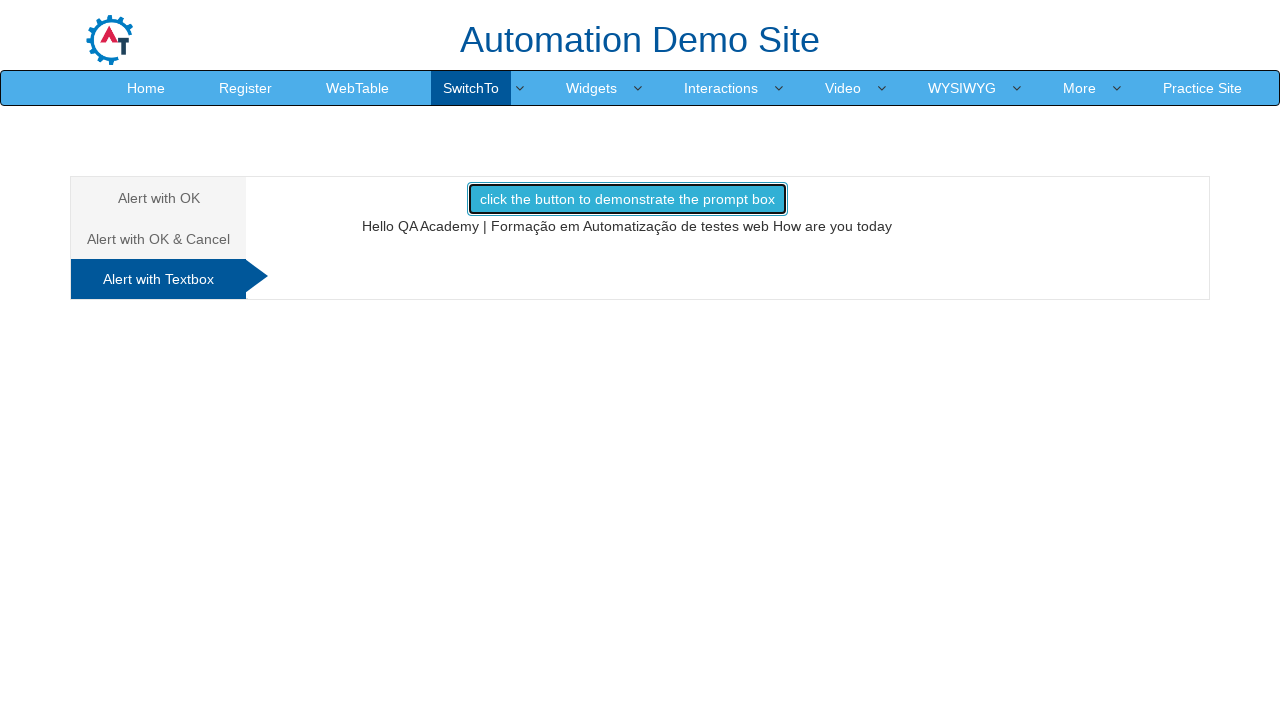

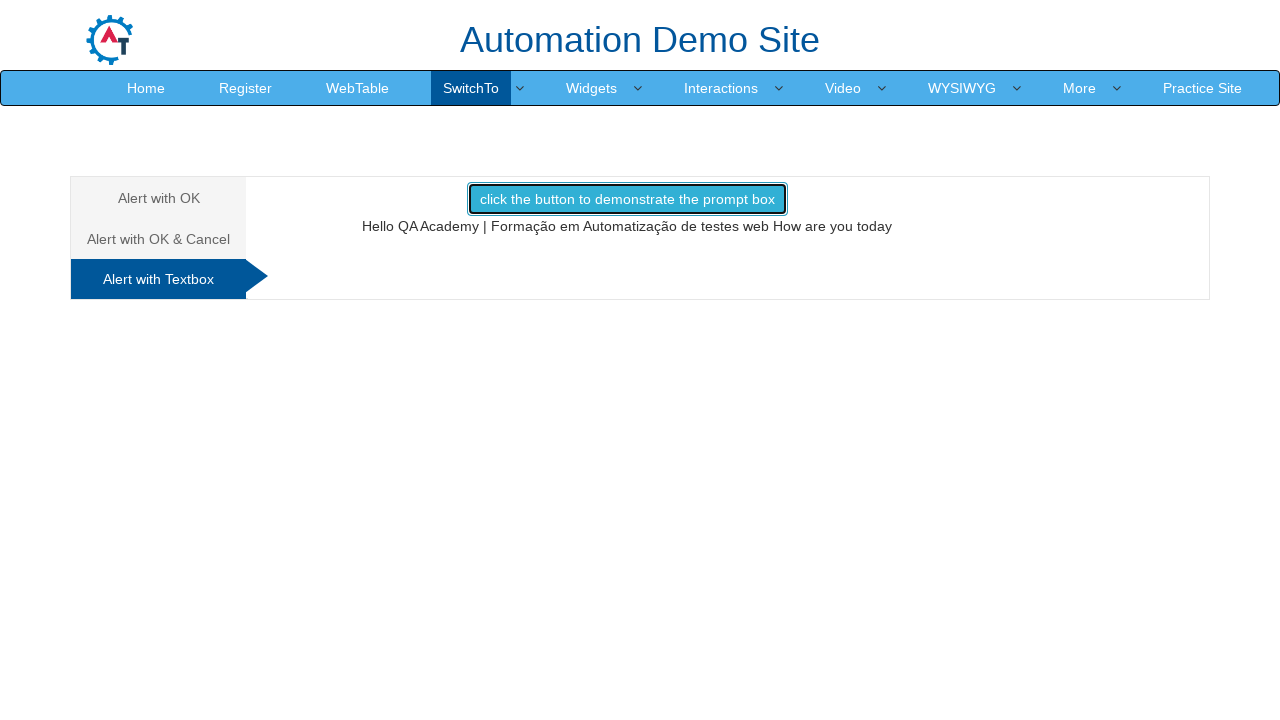